Clicks the GET STARTED link and verifies navigation to the documentation intro page

Starting URL: https://playwright.dev/python

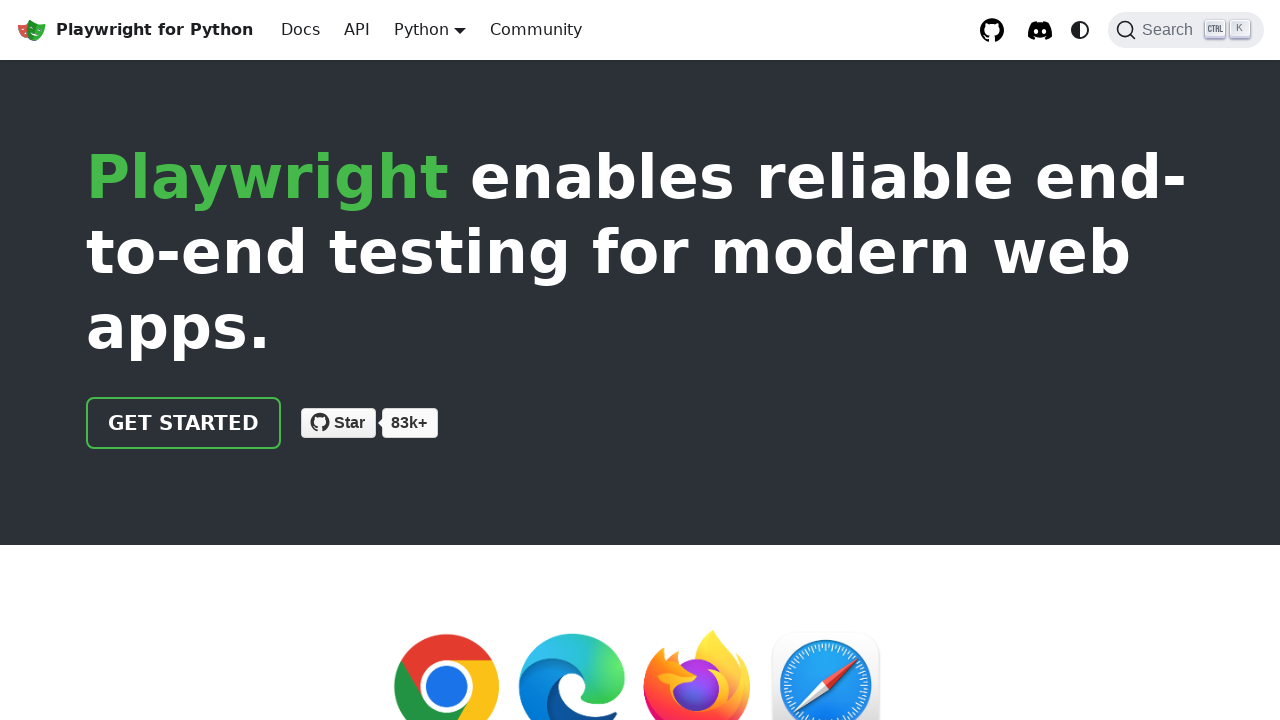

Clicked the GET STARTED link at (184, 423) on internal:role=link[name="GET STARTED"i]
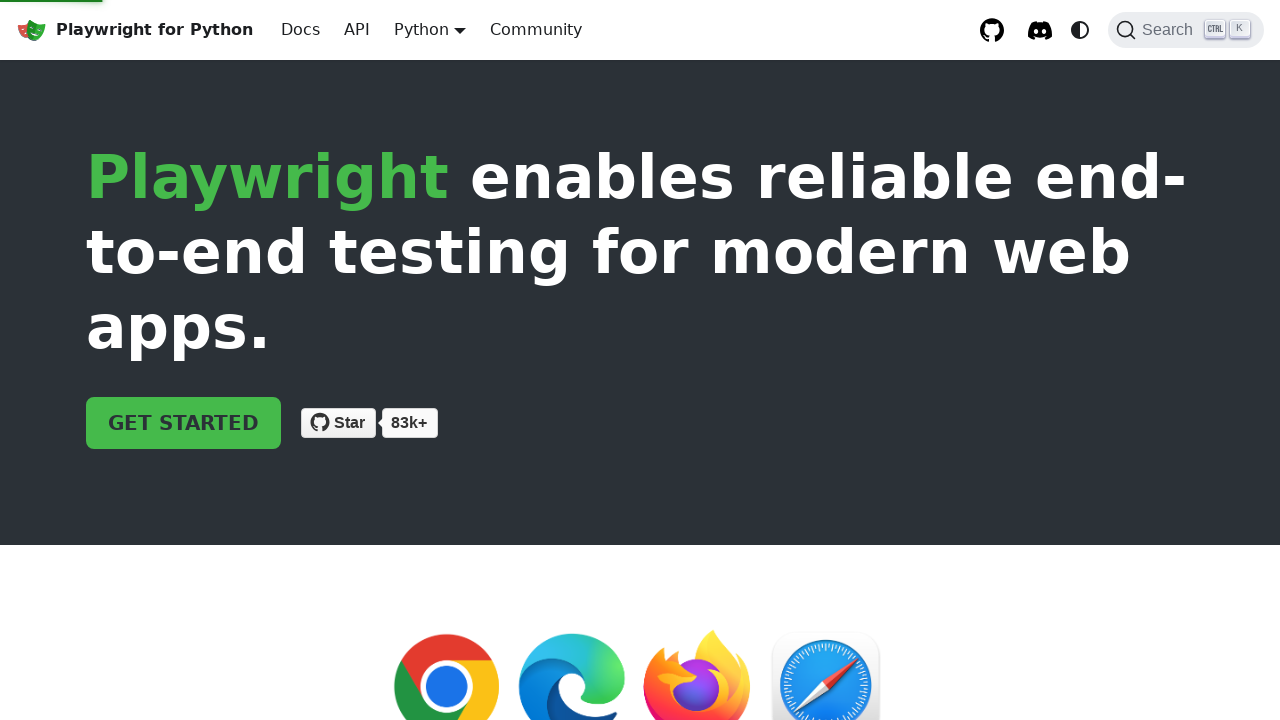

Verified navigation to documentation intro page at https://playwright.dev/python/docs/intro
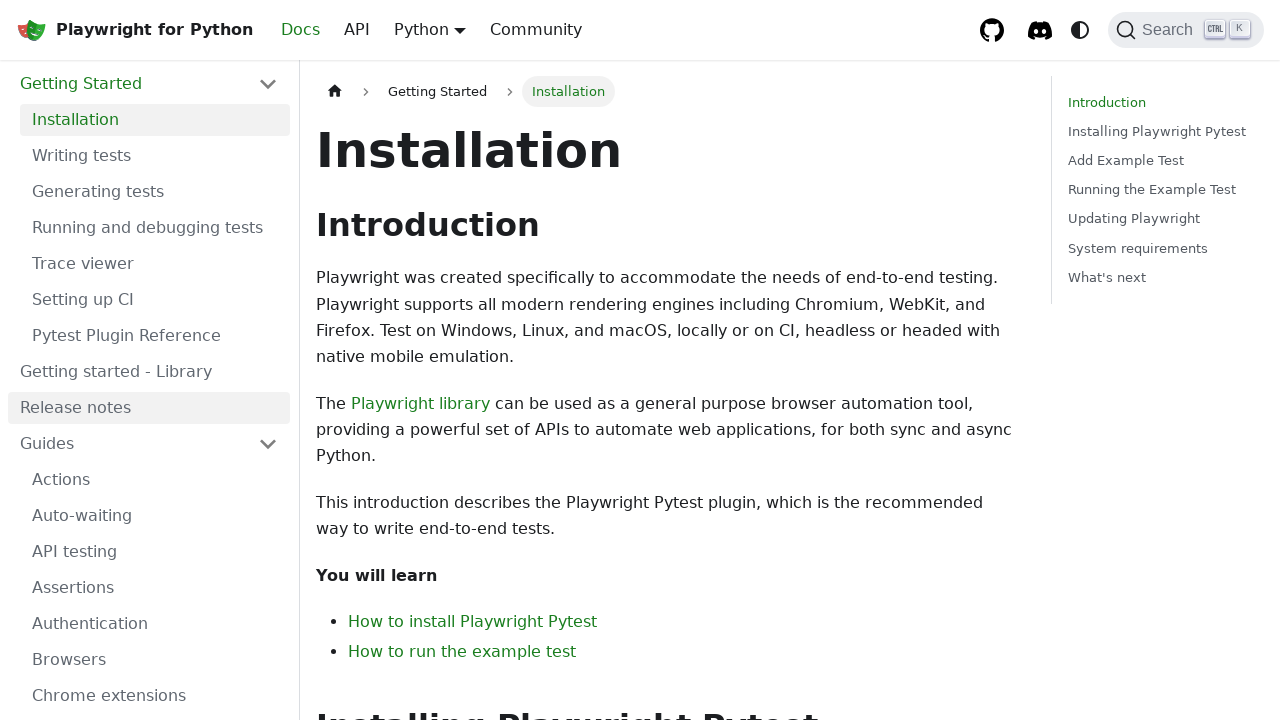

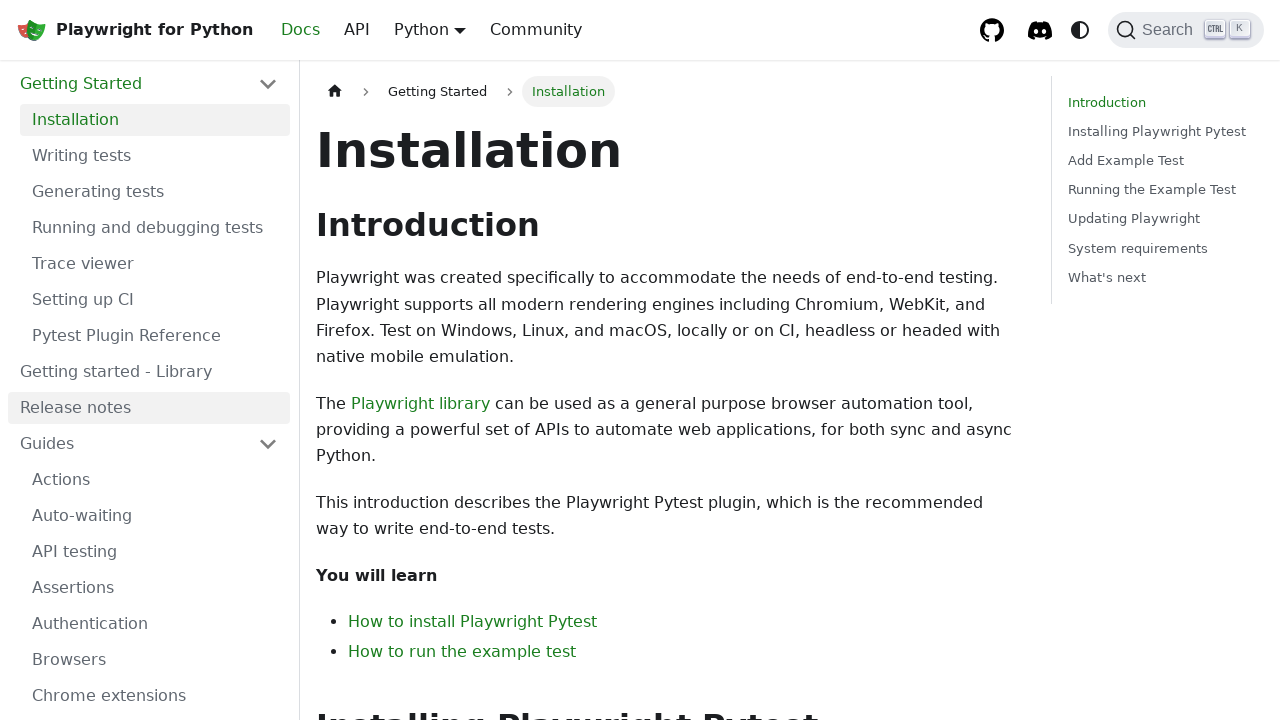